Tests JavaScript prompt alert handling by clicking to open a prompt box, entering text into the alert, and accepting it

Starting URL: http://demo.automationtesting.in/Alerts.html

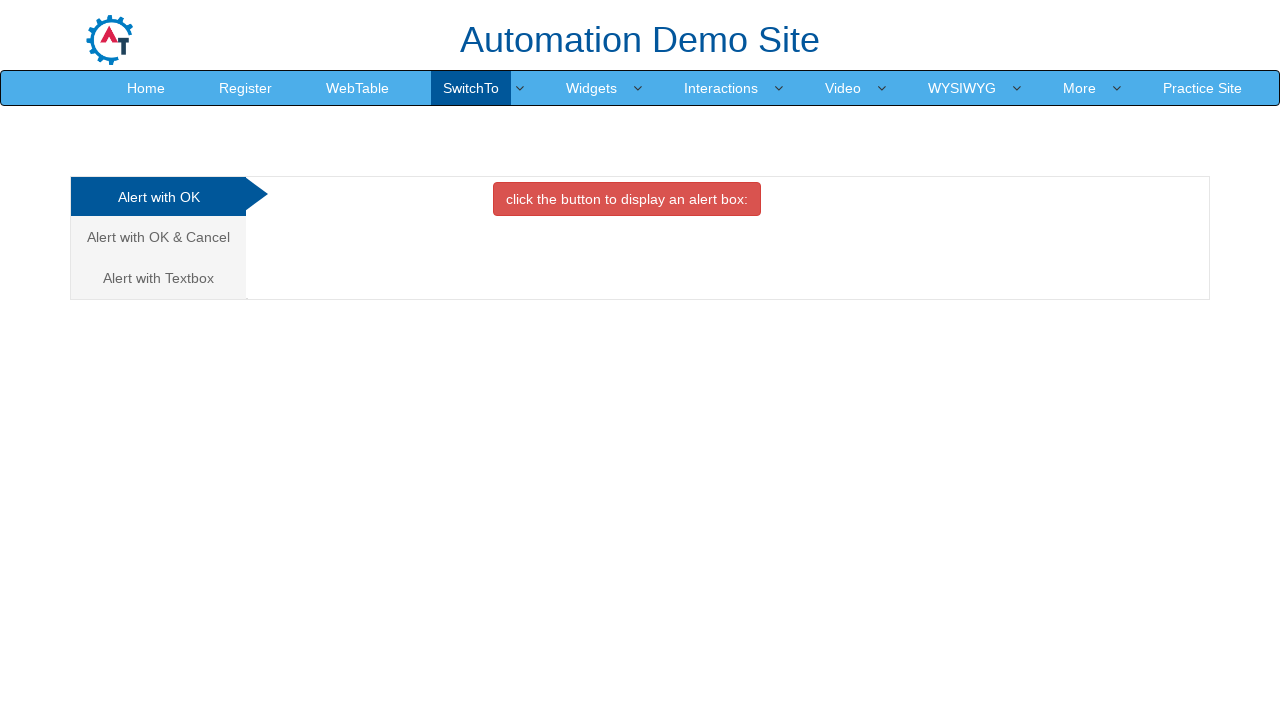

Set viewport size to 1920x1080
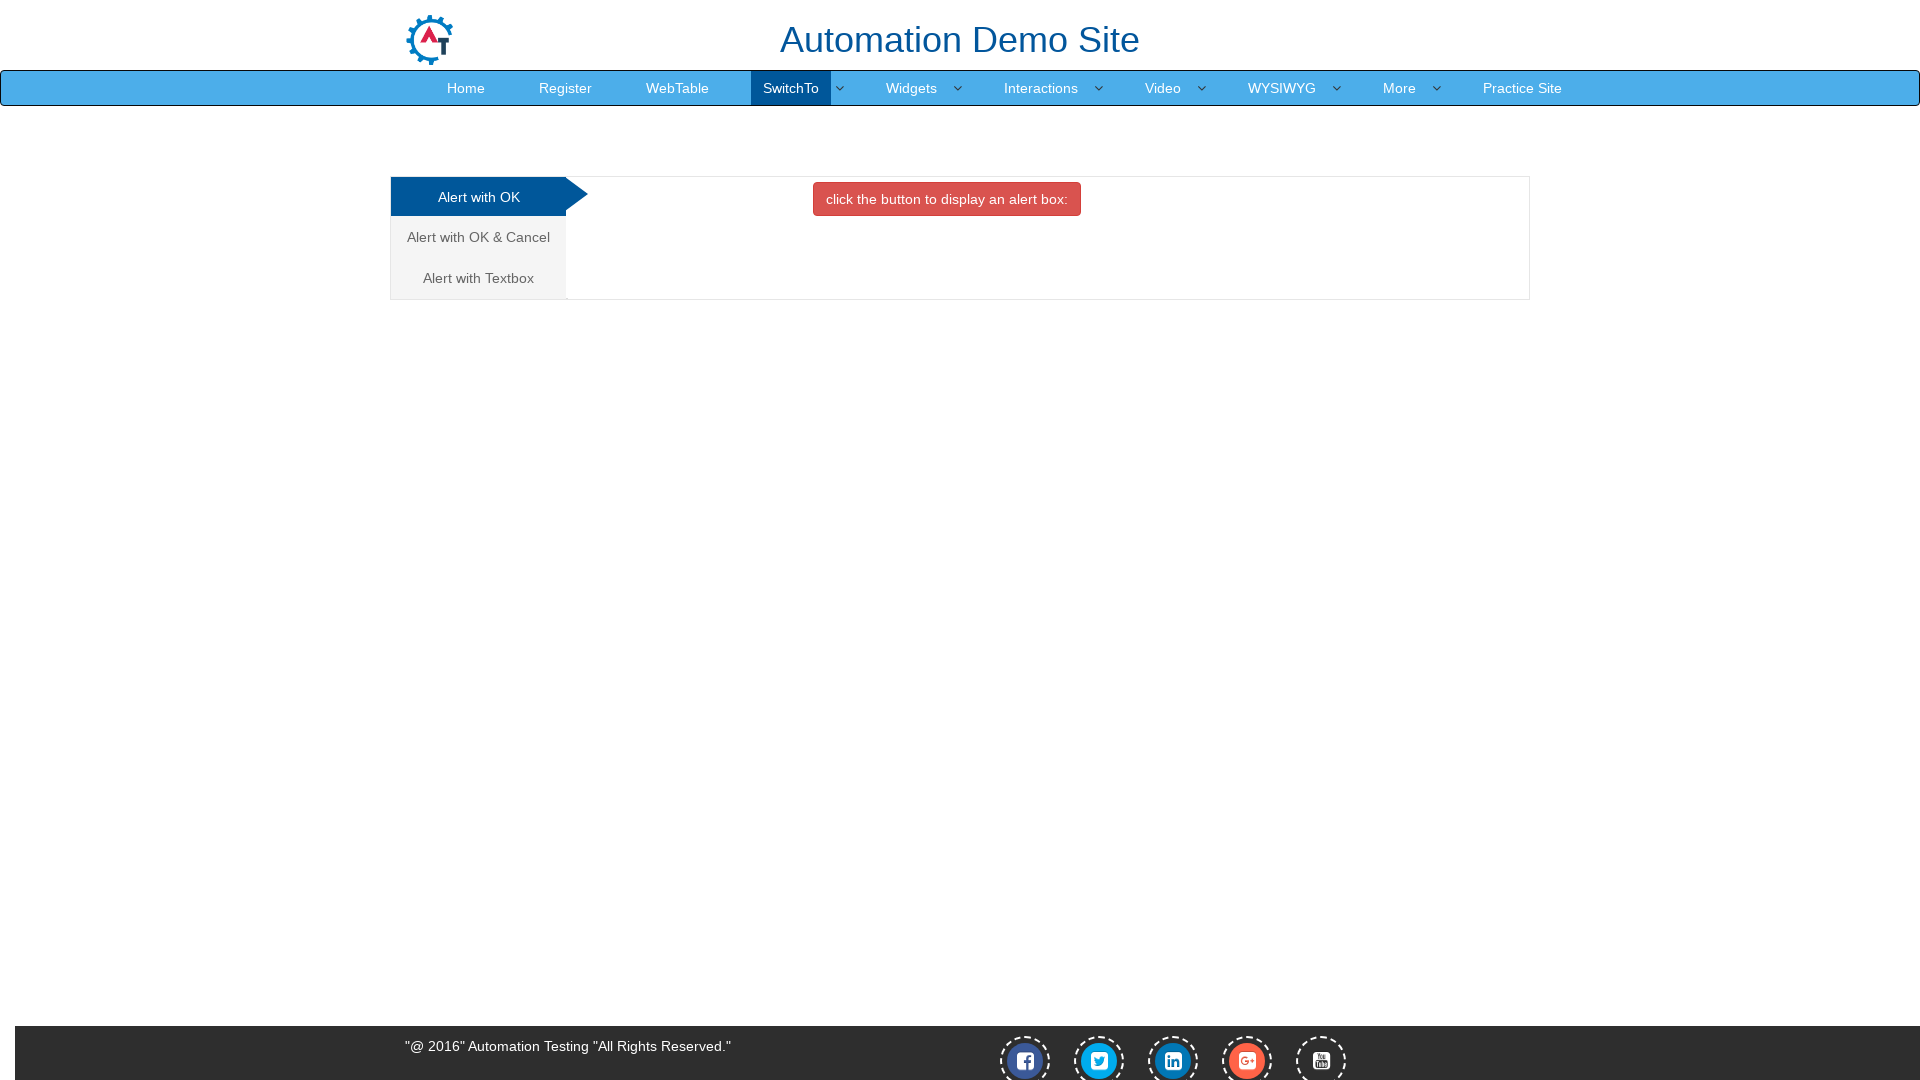

Clicked on 'Alert with textbox' tab at (478, 278) on a[href='#Textbox']
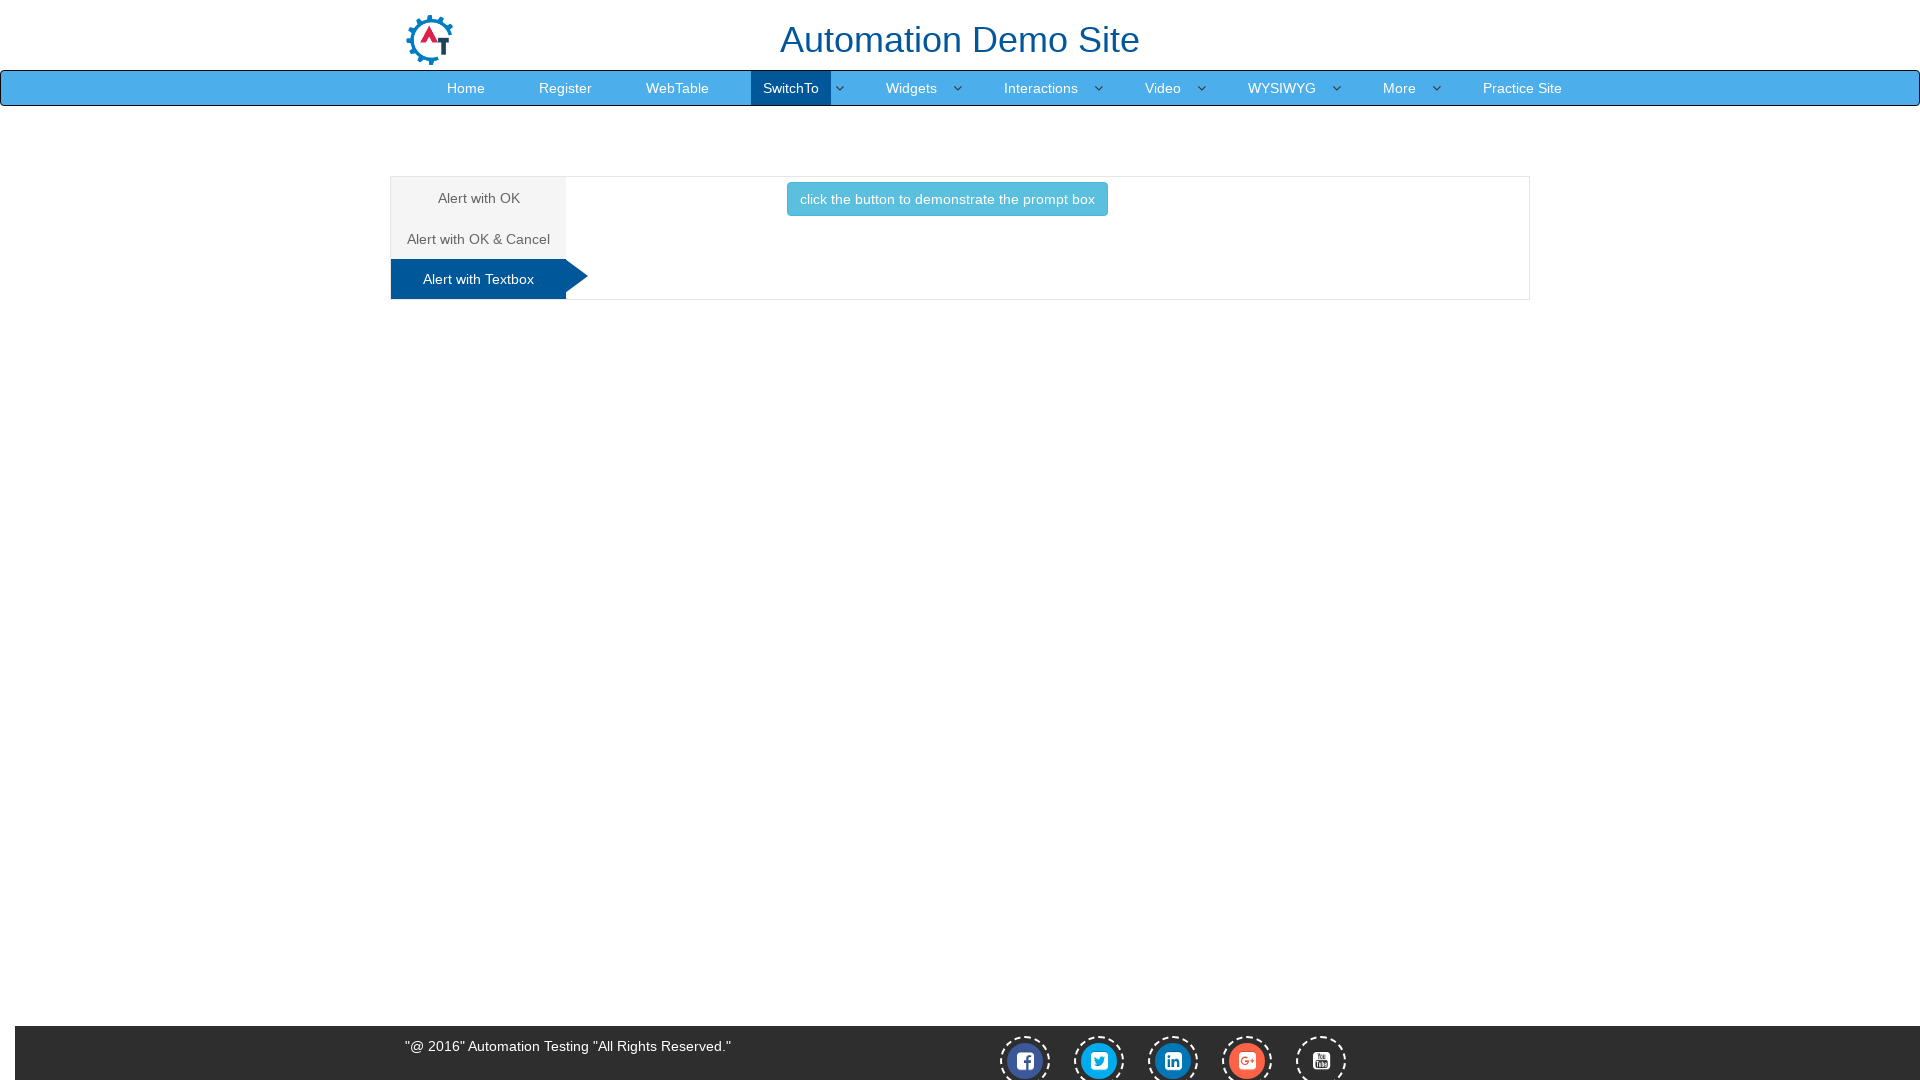

Waited for tab content to load
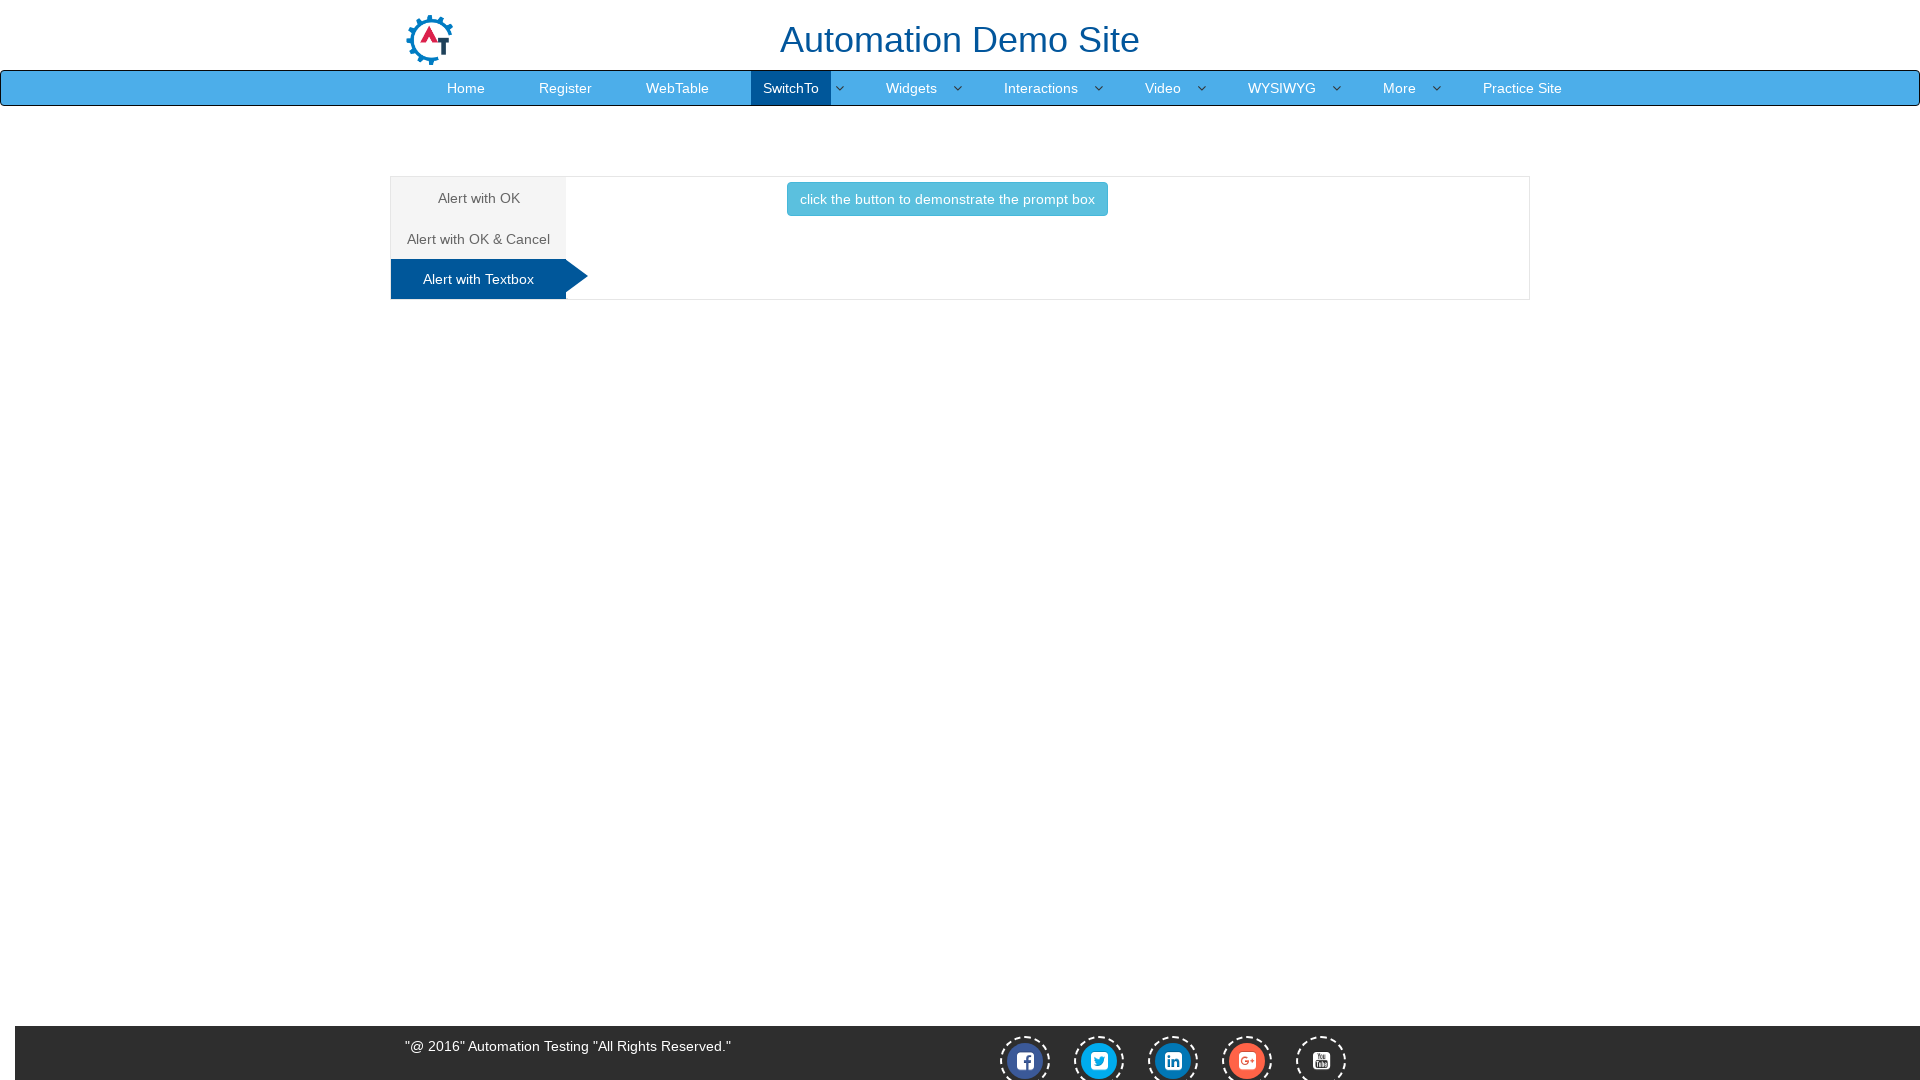

Set up dialog handler to accept prompt with text '7824159630'
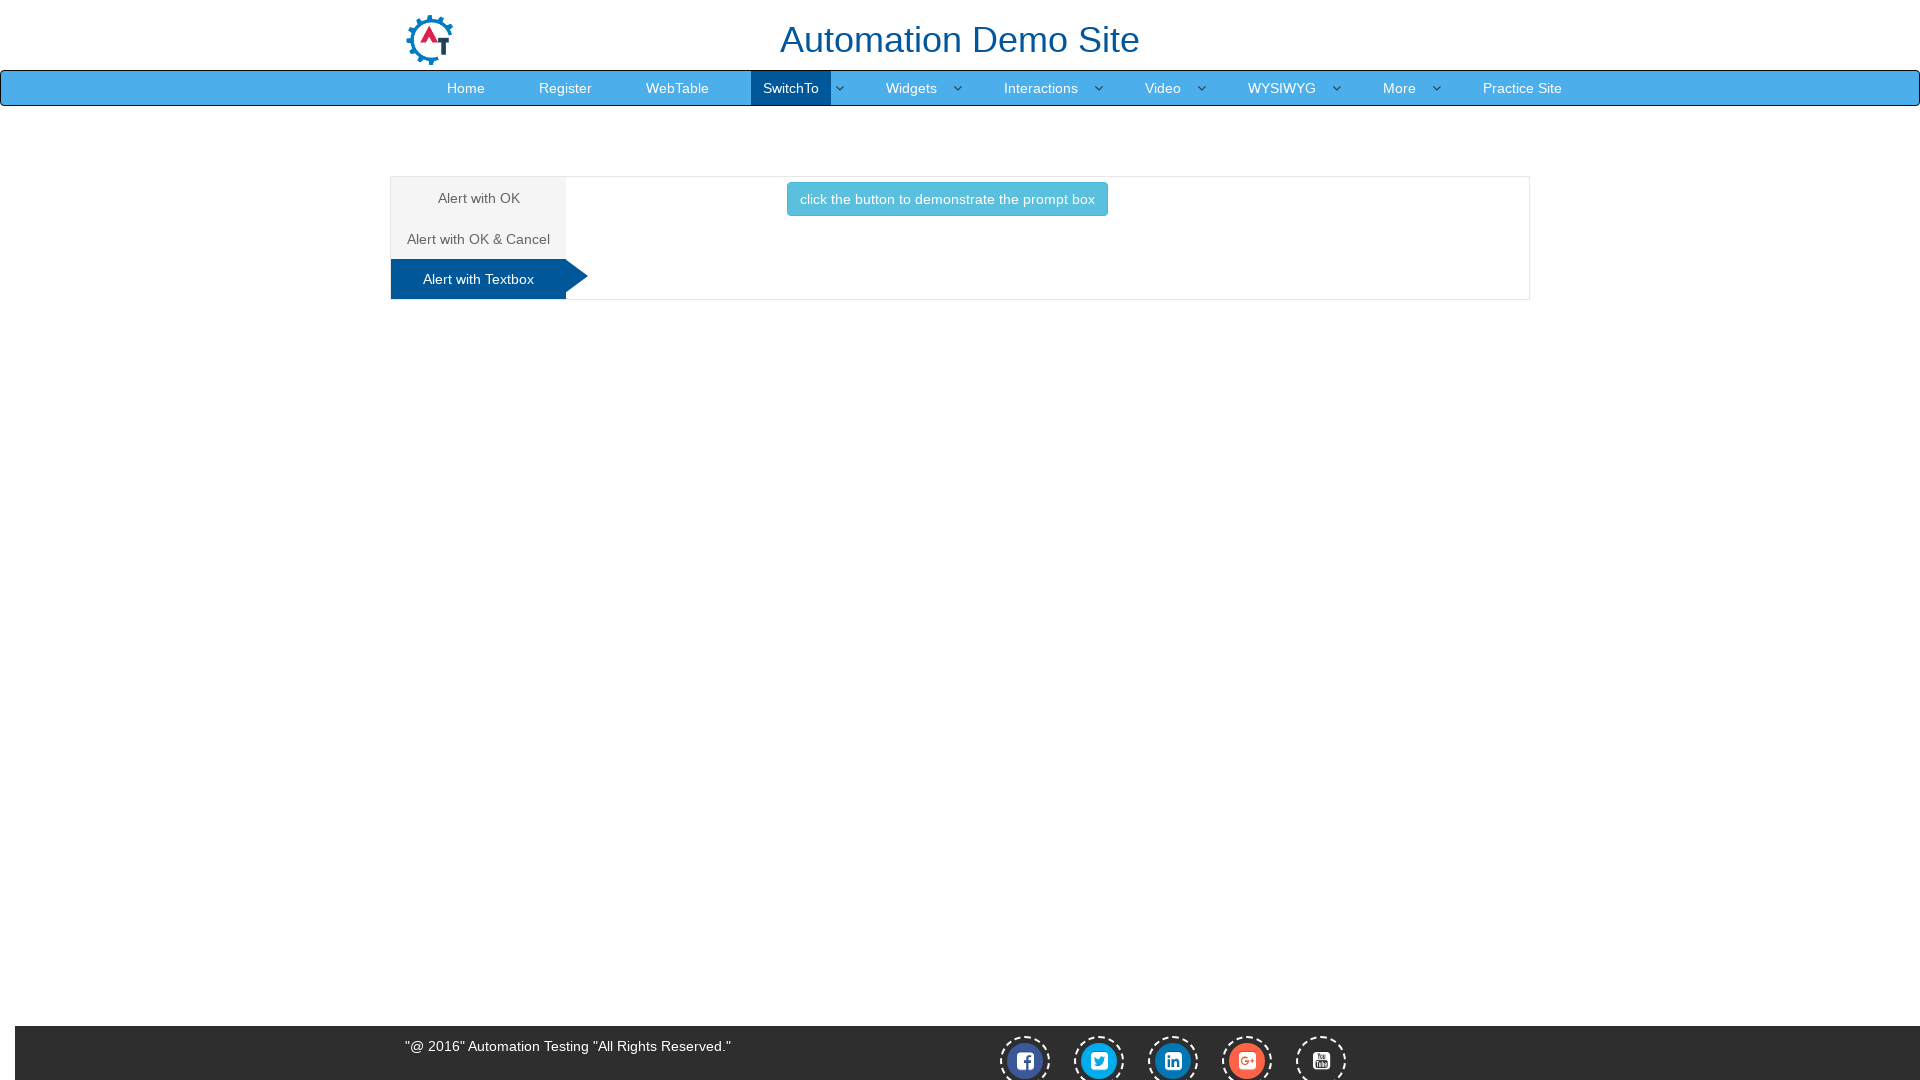

Clicked prompt box button to trigger JavaScript alert at (947, 199) on button[onclick*='promptbox']
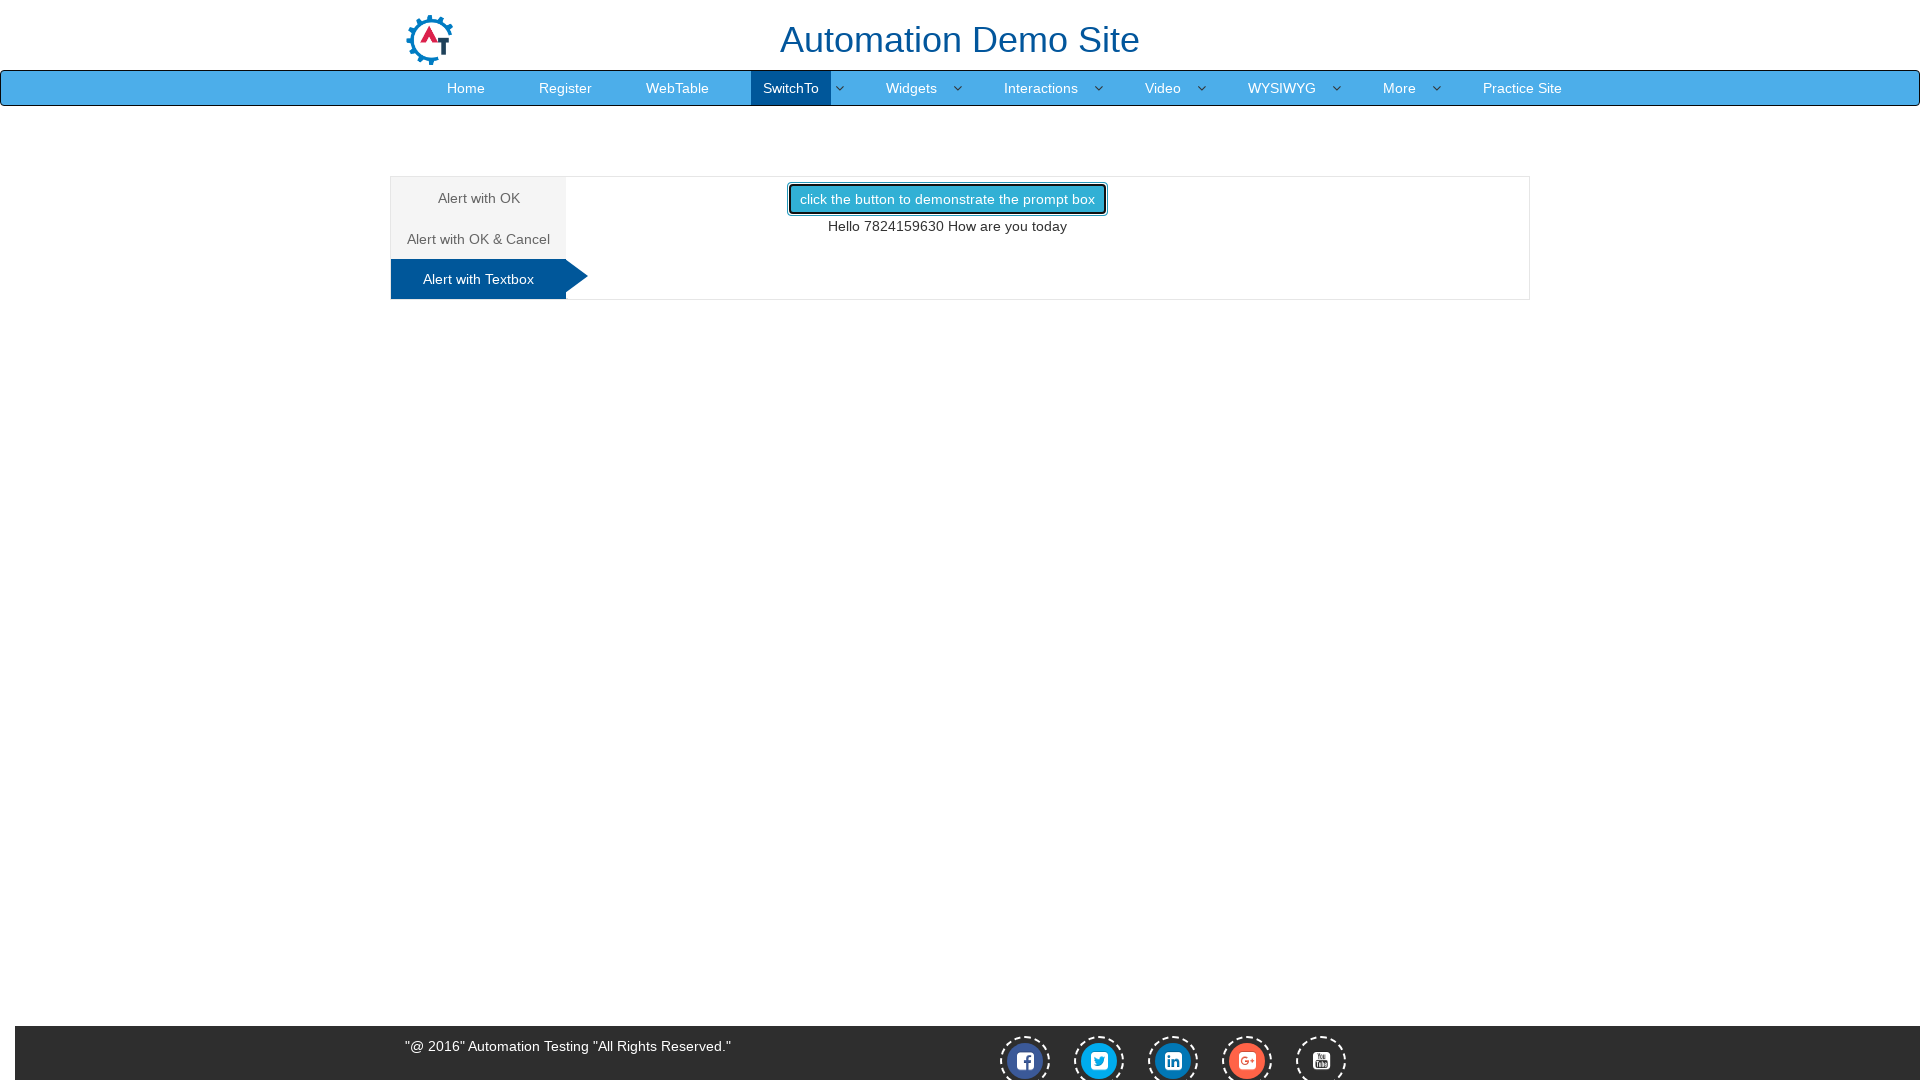

Waited for dialog to be processed and handled
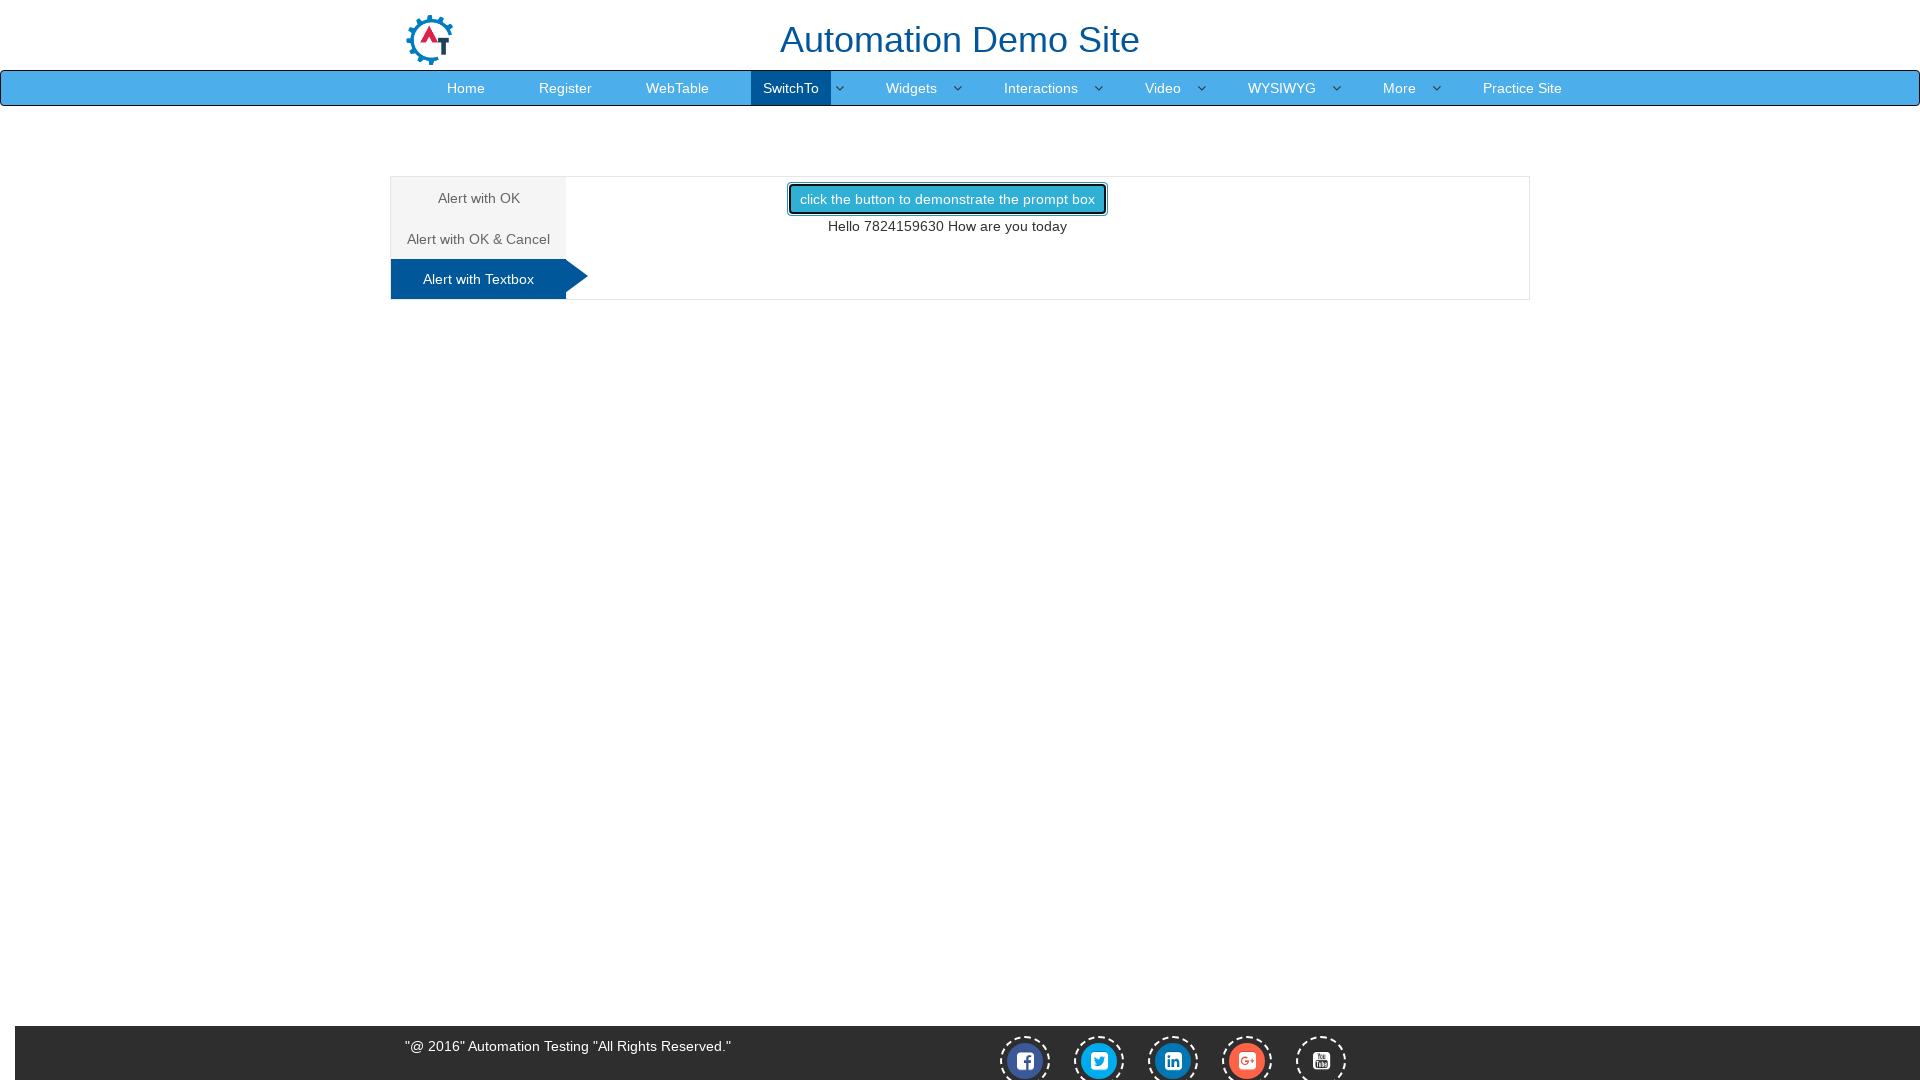

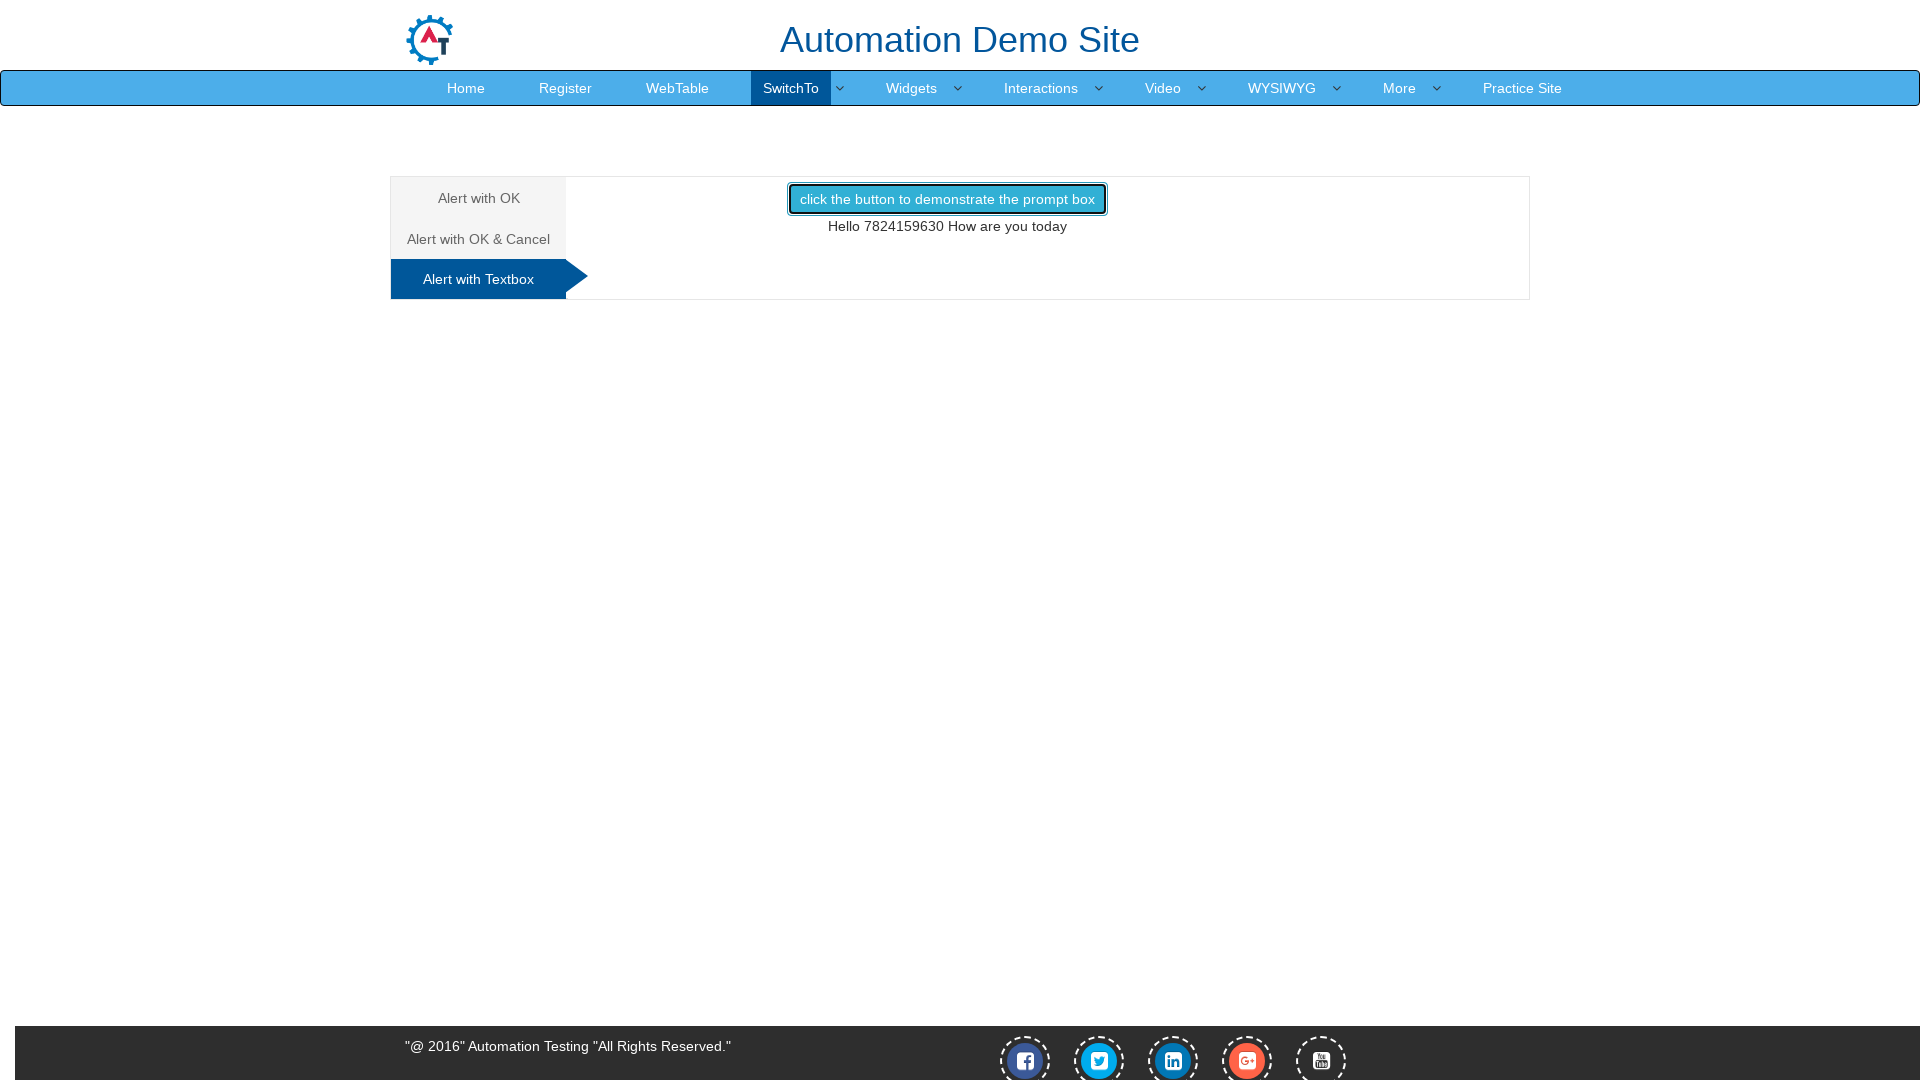